Tests that a todo item is removed when edited to an empty string

Starting URL: https://demo.playwright.dev/todomvc

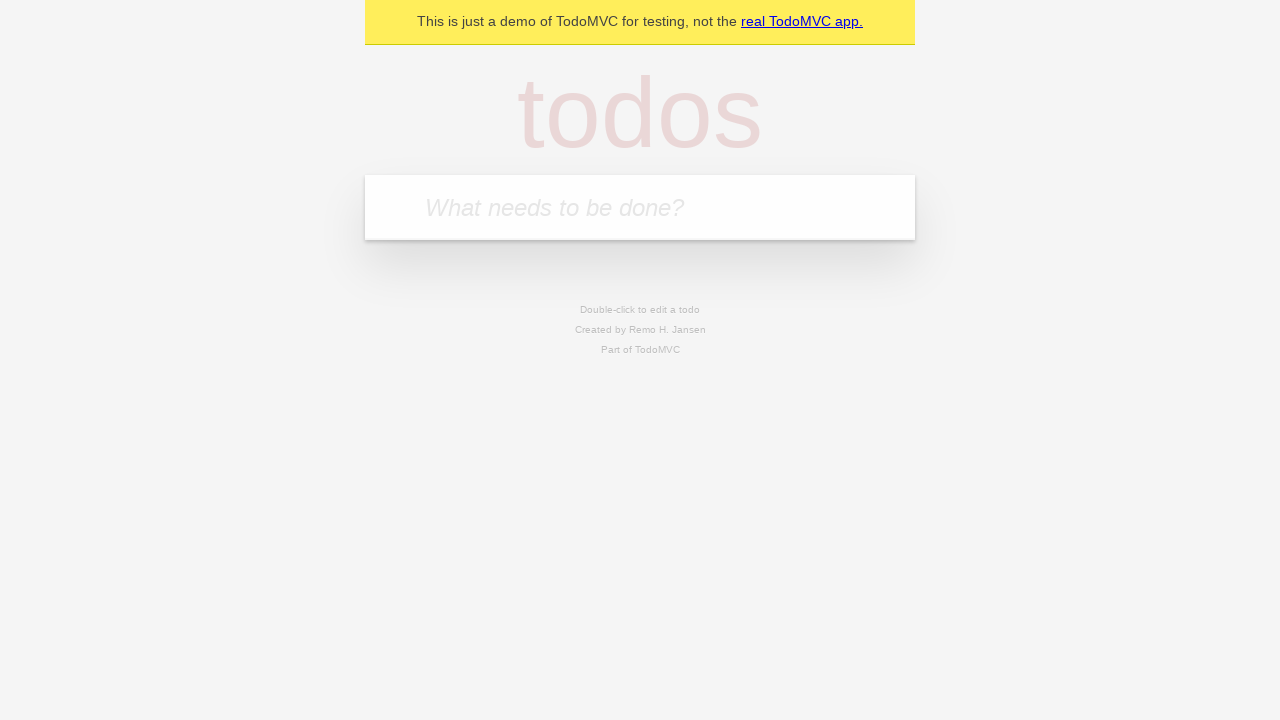

Filled first todo input with 'buy some cheese' on internal:attr=[placeholder="What needs to be done?"i]
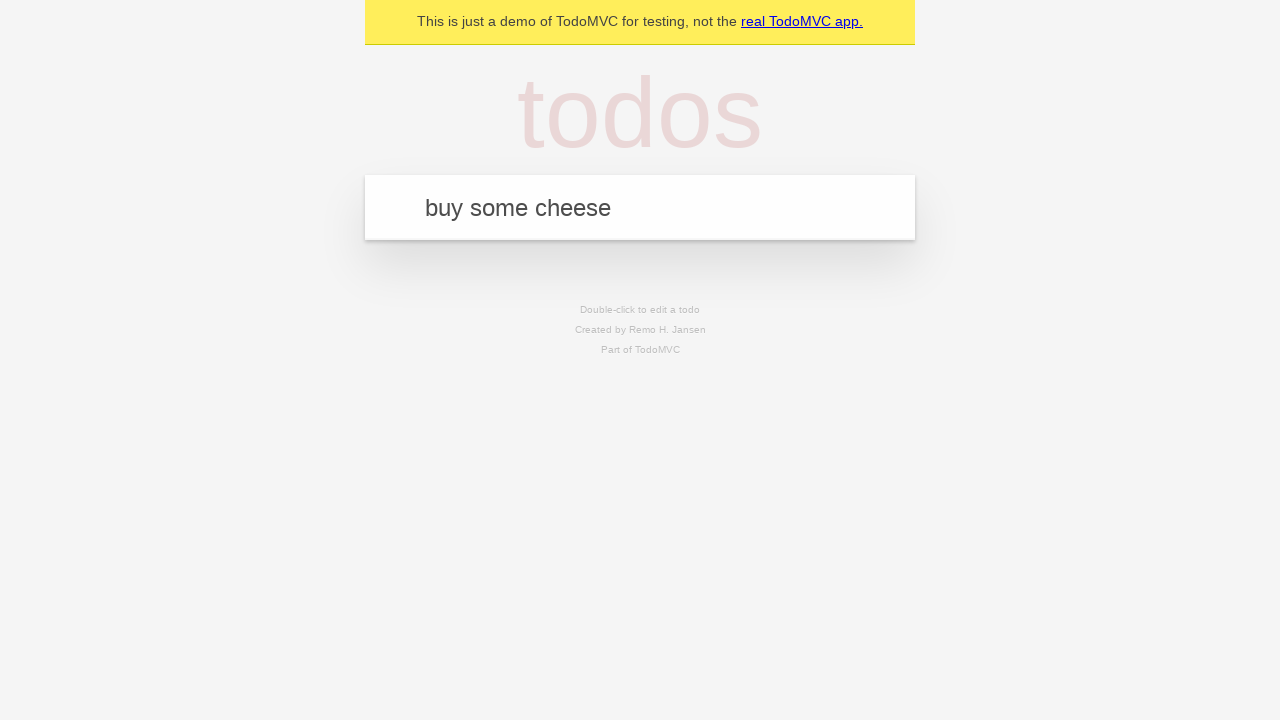

Pressed Enter to create first todo item on internal:attr=[placeholder="What needs to be done?"i]
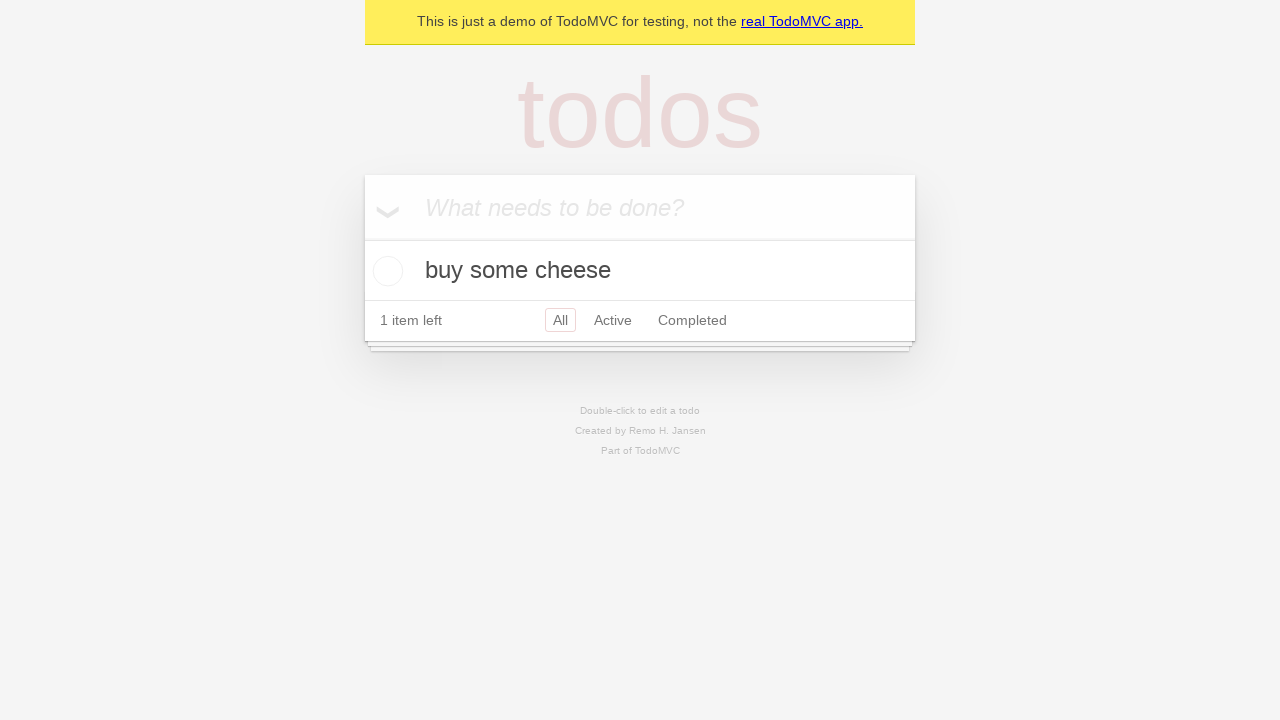

Filled second todo input with 'feed the cat' on internal:attr=[placeholder="What needs to be done?"i]
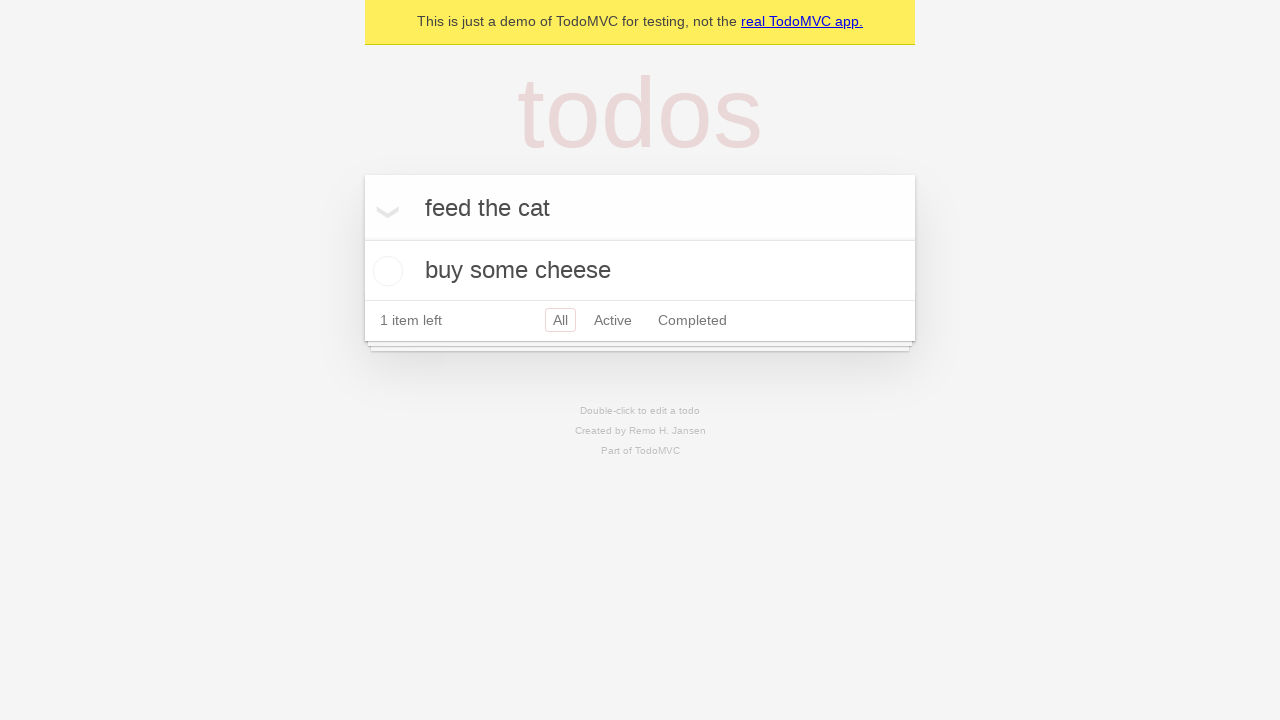

Pressed Enter to create second todo item on internal:attr=[placeholder="What needs to be done?"i]
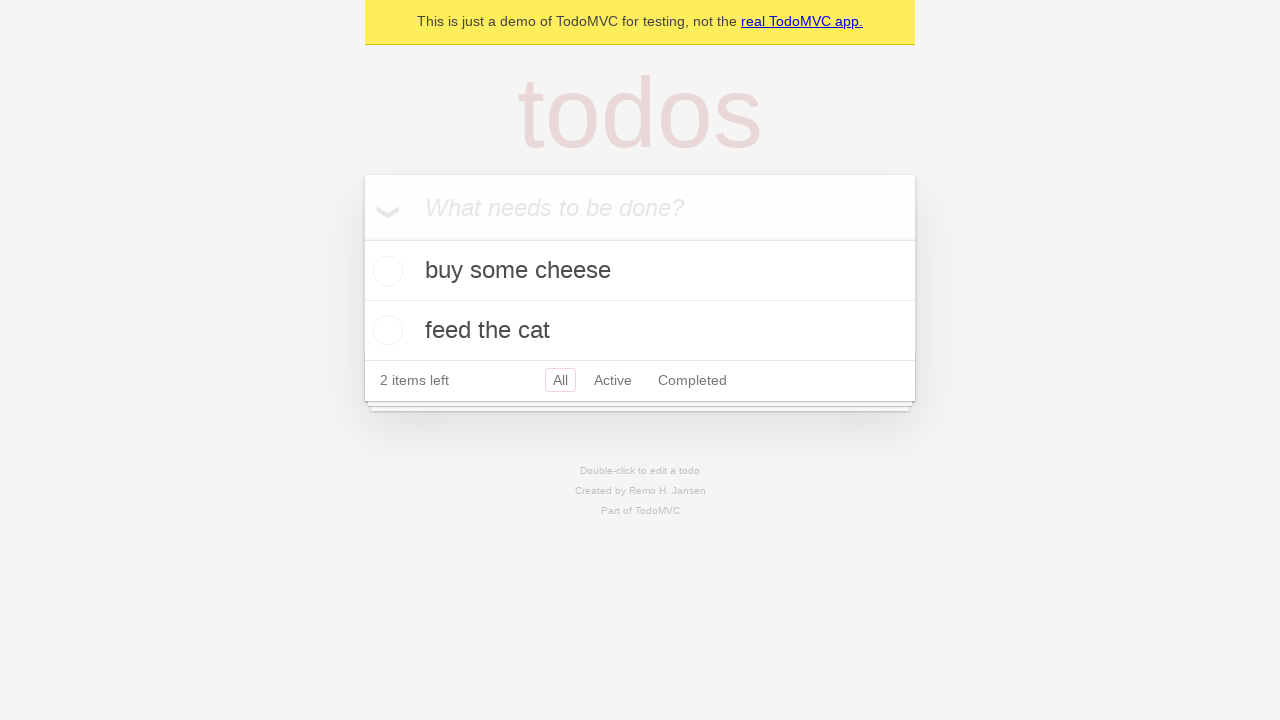

Filled third todo input with 'book a doctors appointment' on internal:attr=[placeholder="What needs to be done?"i]
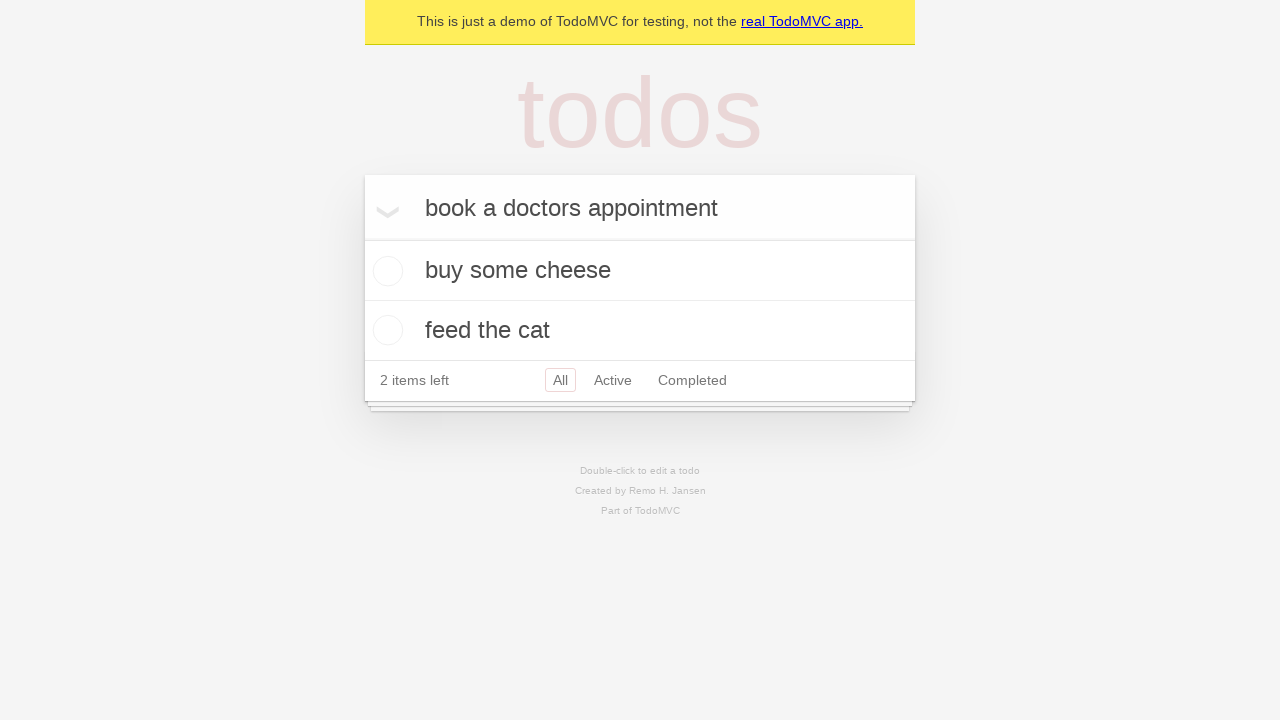

Pressed Enter to create third todo item on internal:attr=[placeholder="What needs to be done?"i]
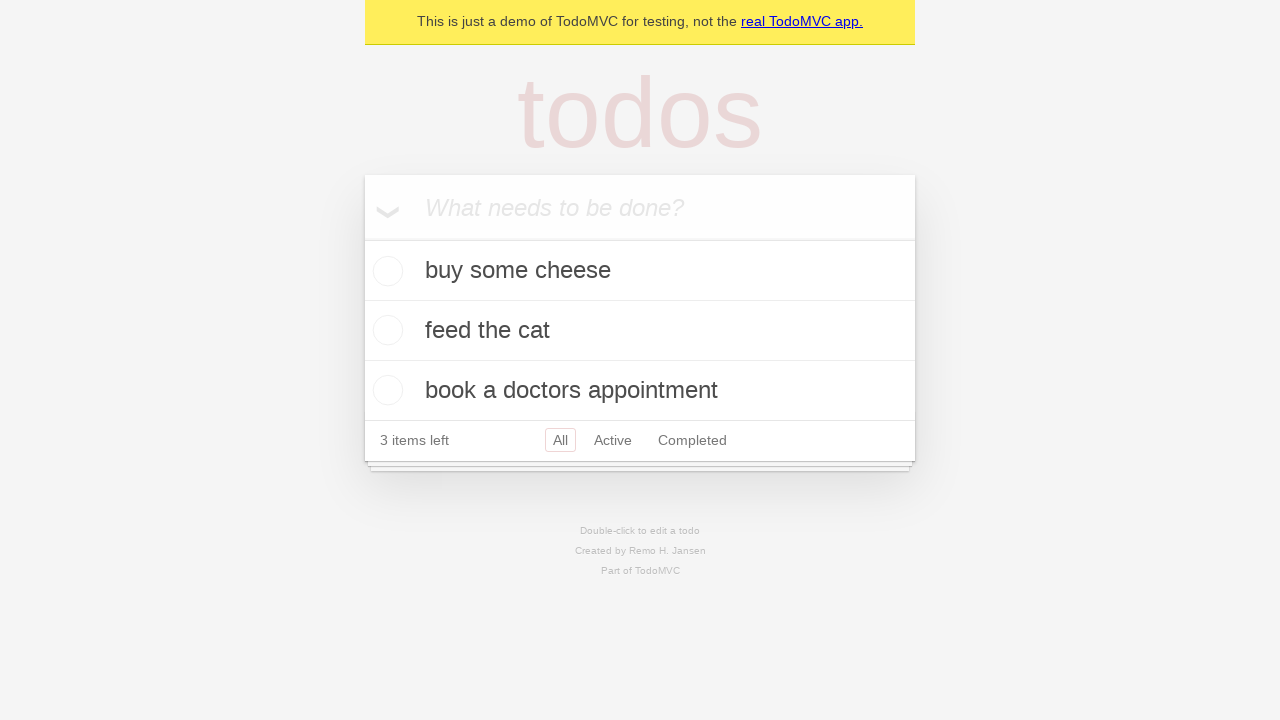

Waited for all 3 todo items to appear in the list
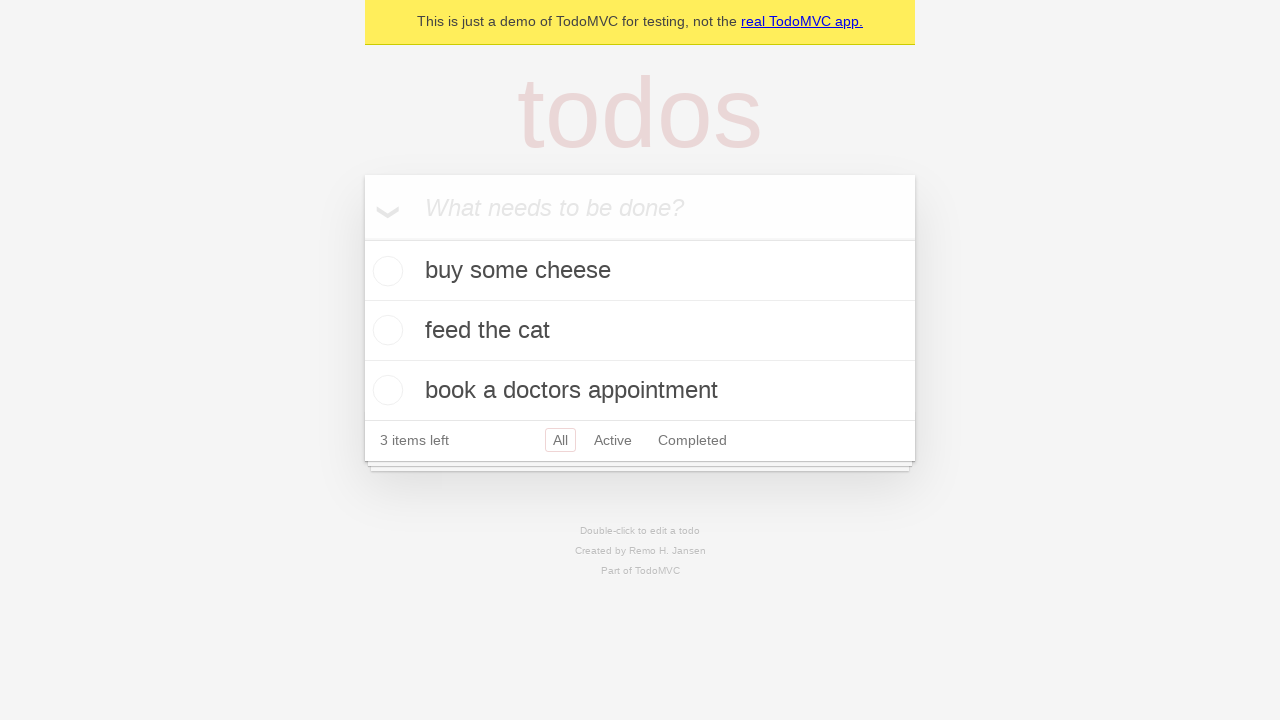

Retrieved all todo item elements
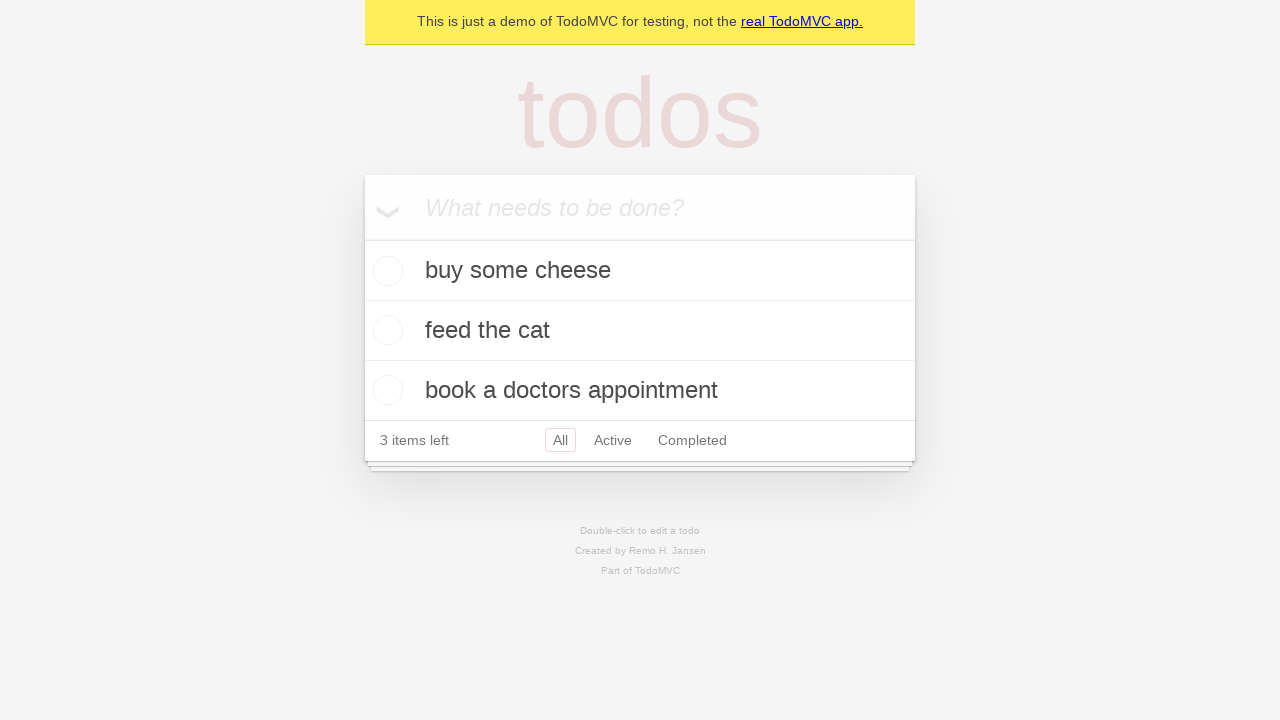

Double-clicked the second todo item to enter edit mode at (640, 331) on internal:testid=[data-testid="todo-item"s] >> nth=1
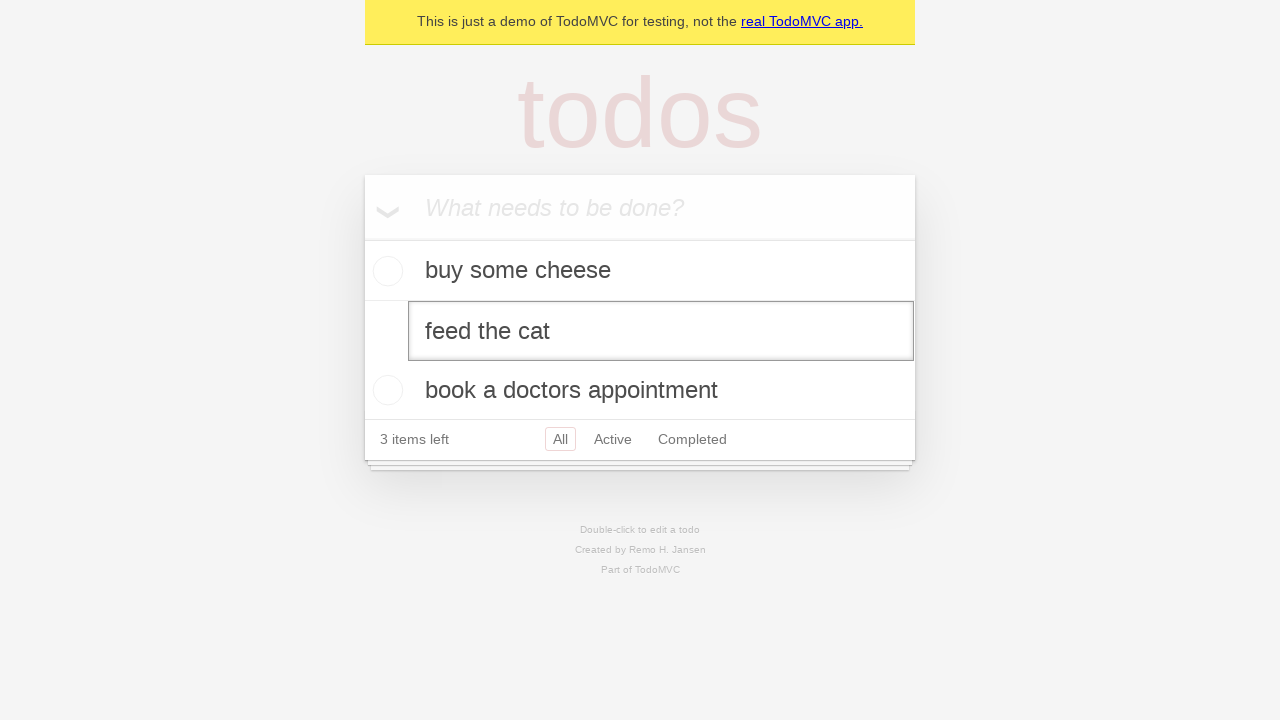

Cleared the edit textbox by filling it with empty string on internal:testid=[data-testid="todo-item"s] >> nth=1 >> internal:role=textbox[nam
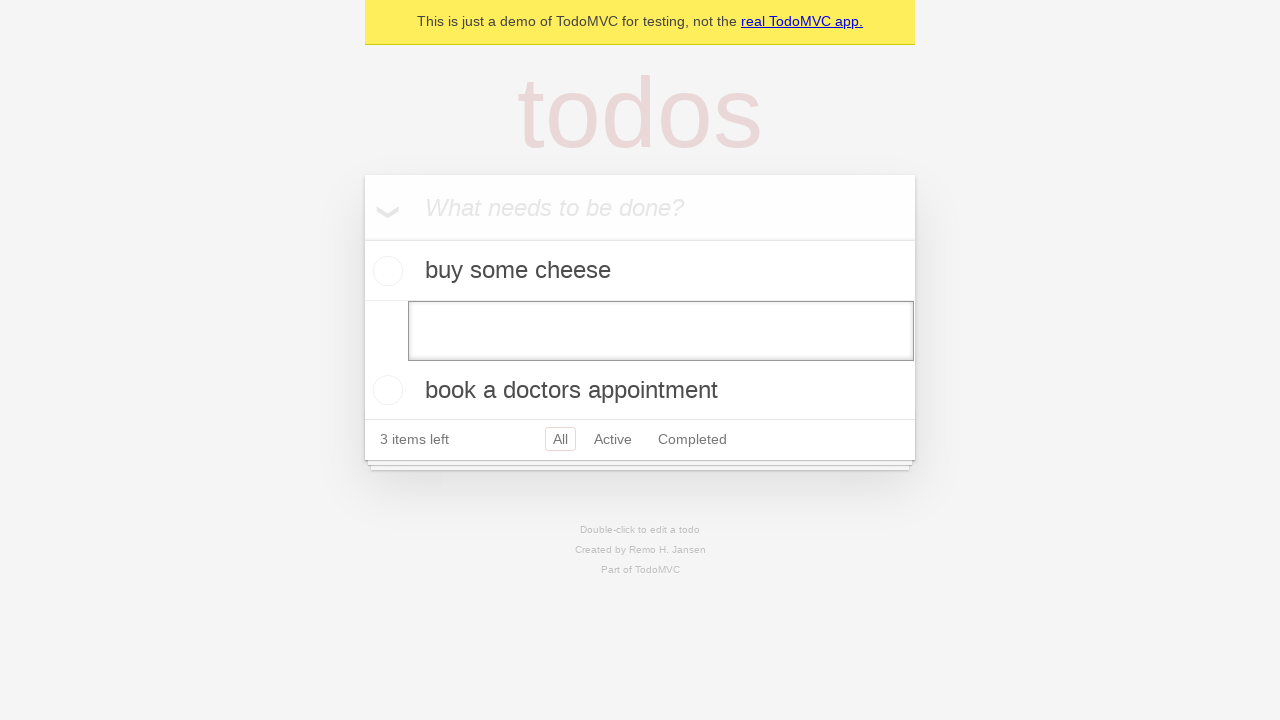

Pressed Enter to confirm the empty edit, removing the todo item on internal:testid=[data-testid="todo-item"s] >> nth=1 >> internal:role=textbox[nam
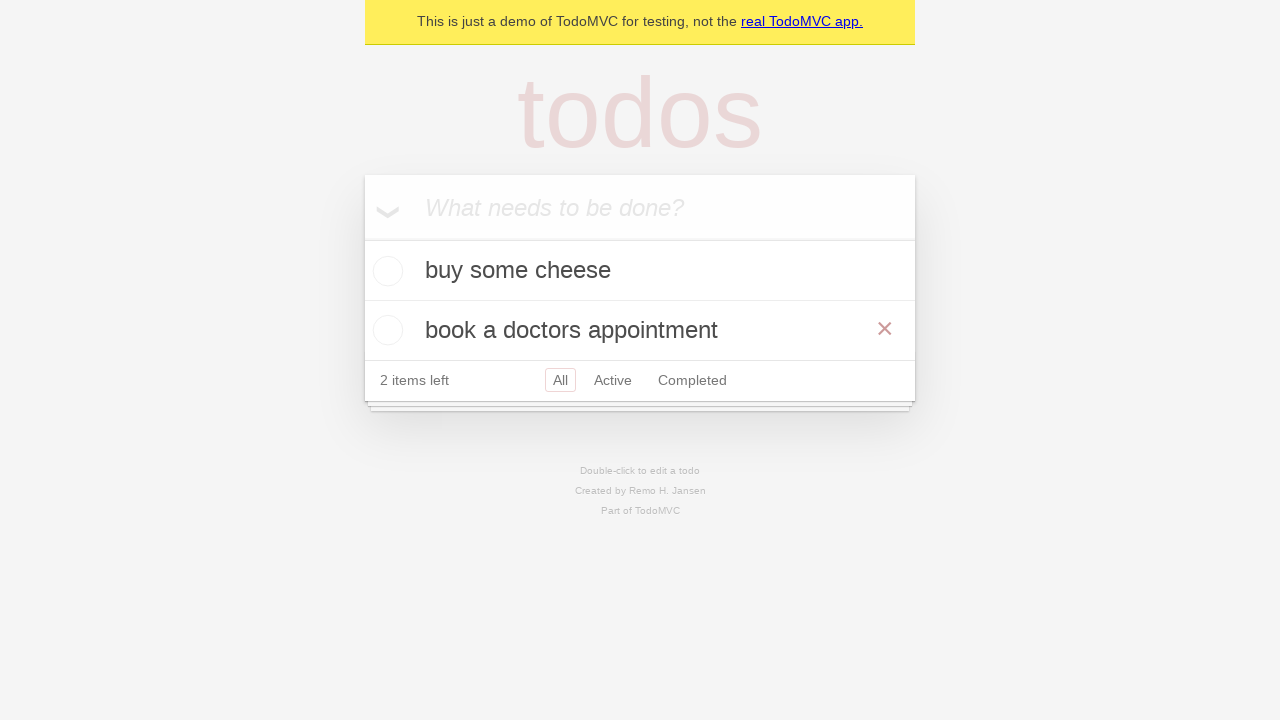

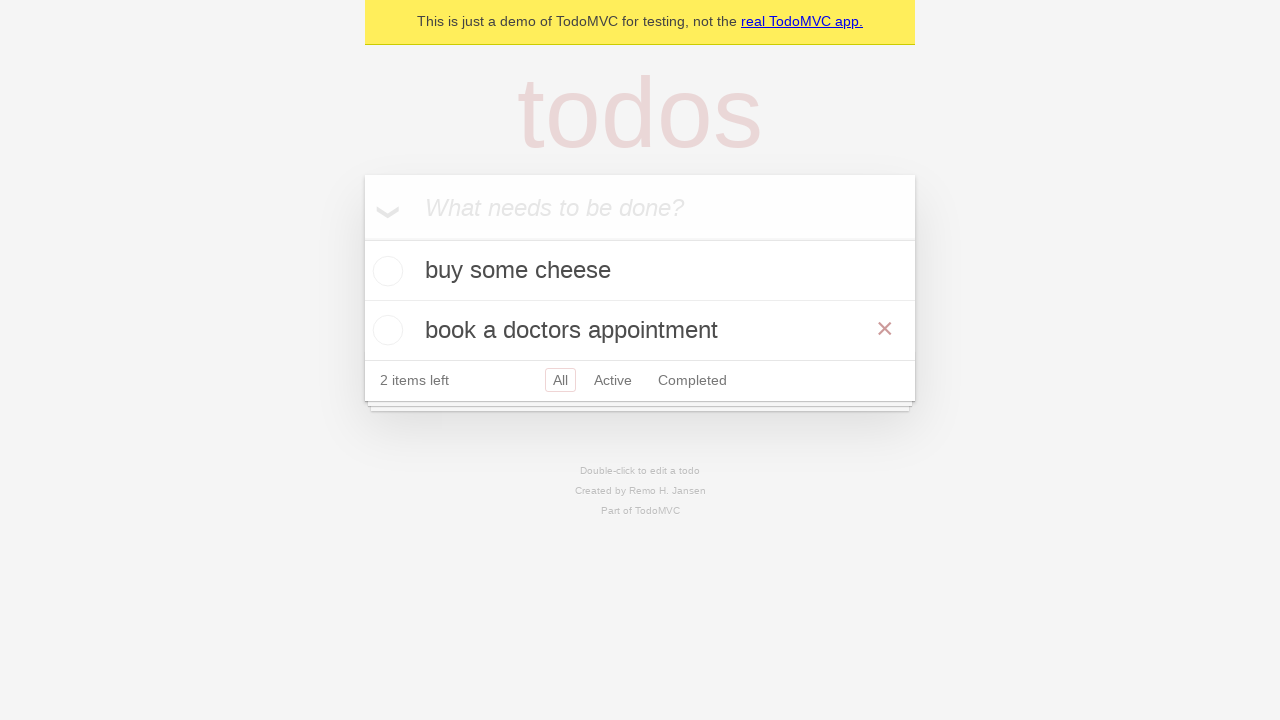